Tests the selected state of radio buttons and checkboxes by clicking and verifying their selection status

Starting URL: https://automationfc.github.io/basic-form/index.html

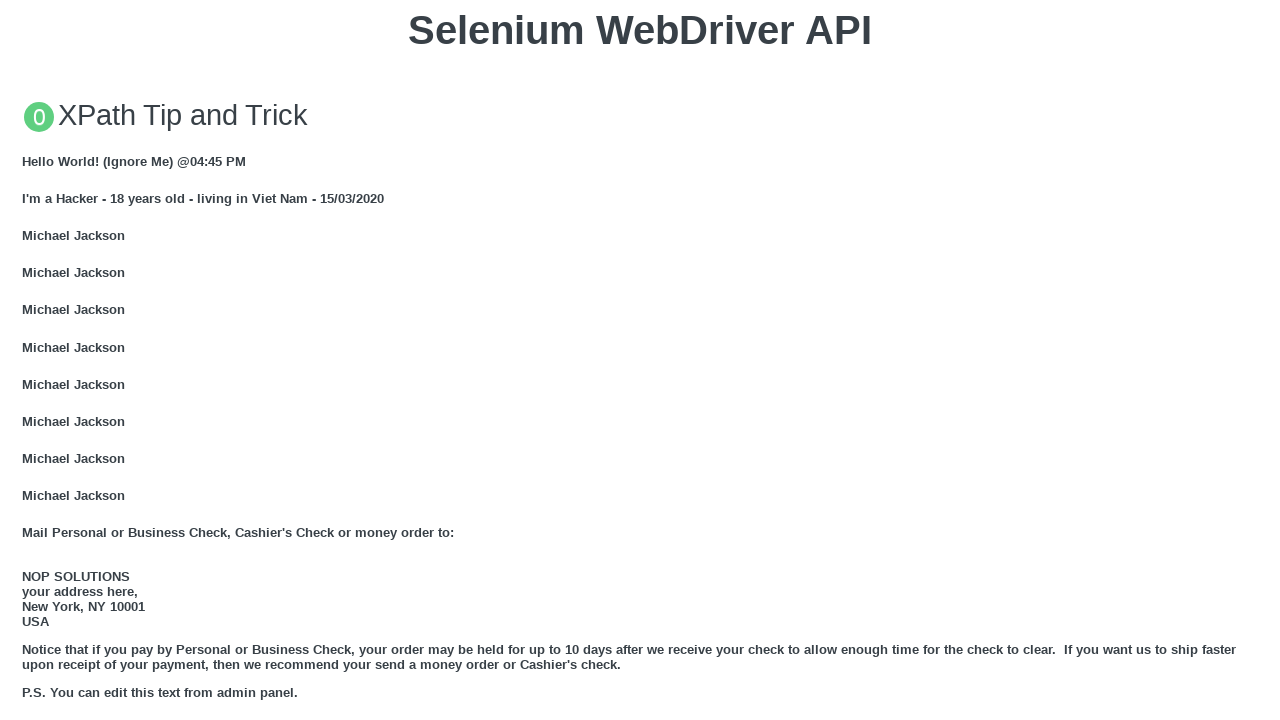

Clicked 'over 18' radio button at (28, 360) on #over_18
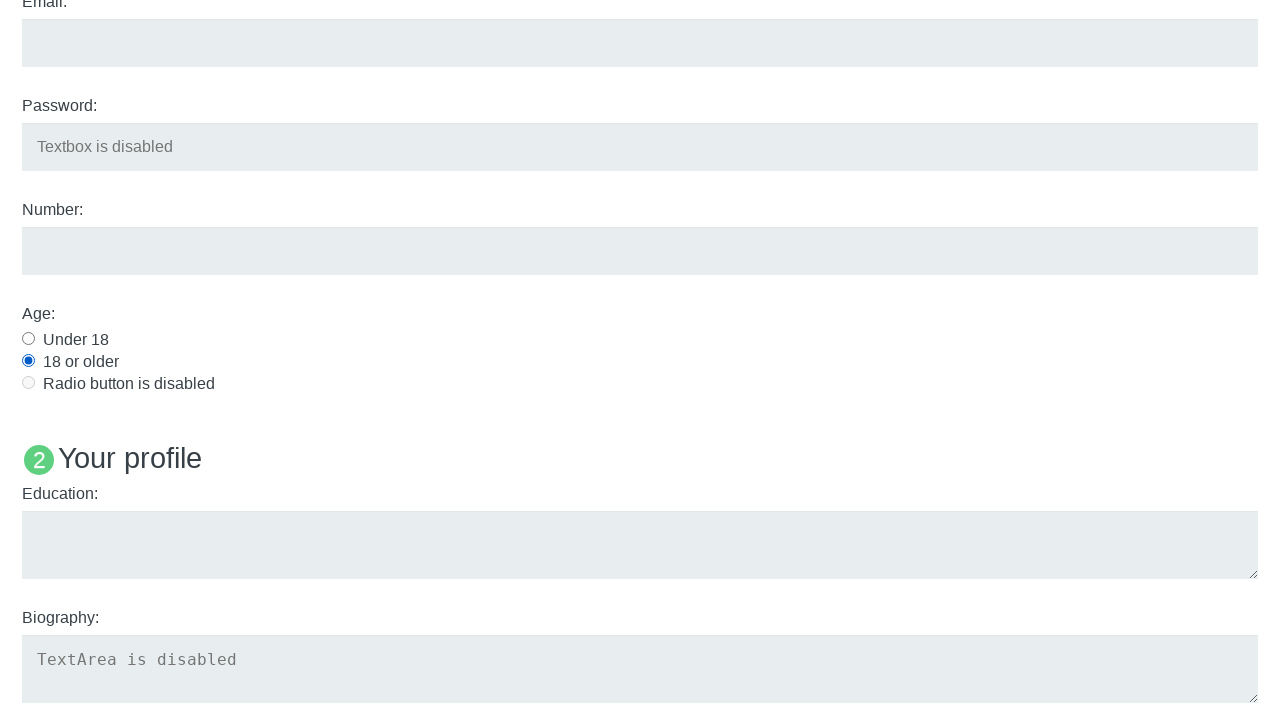

Clicked Java checkbox at (28, 361) on #java
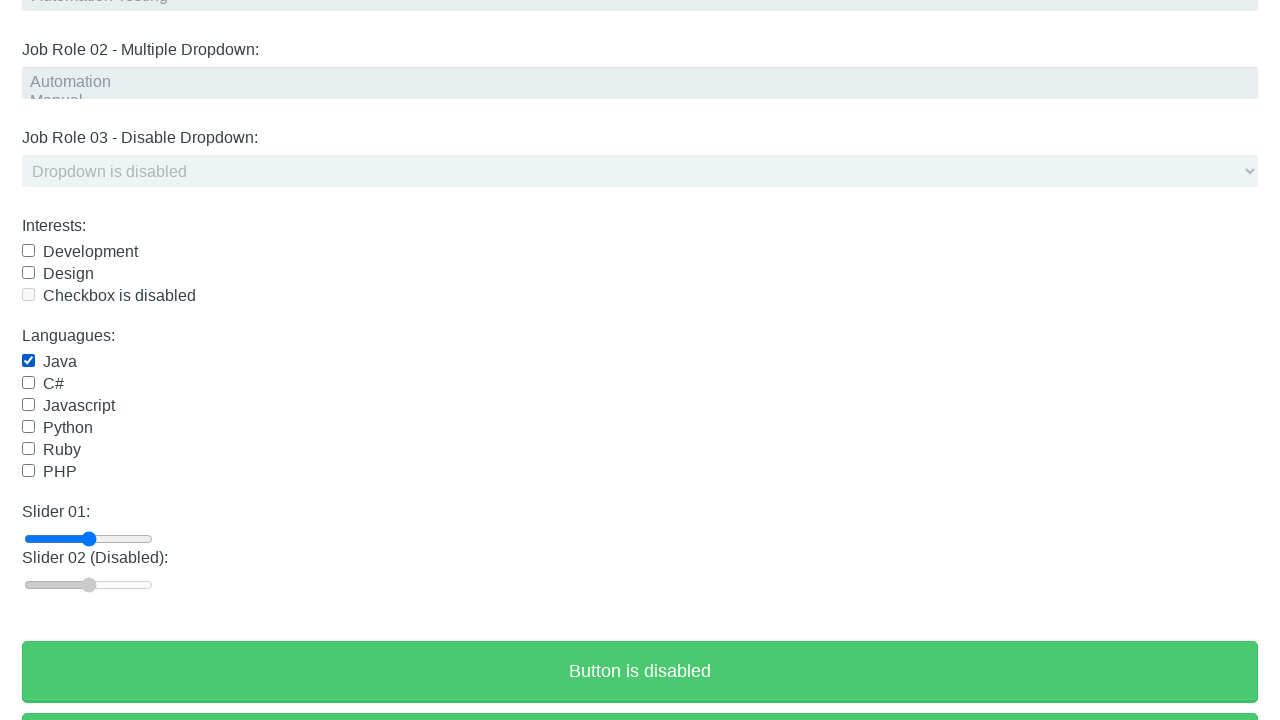

Verified 'over 18' radio button is selected
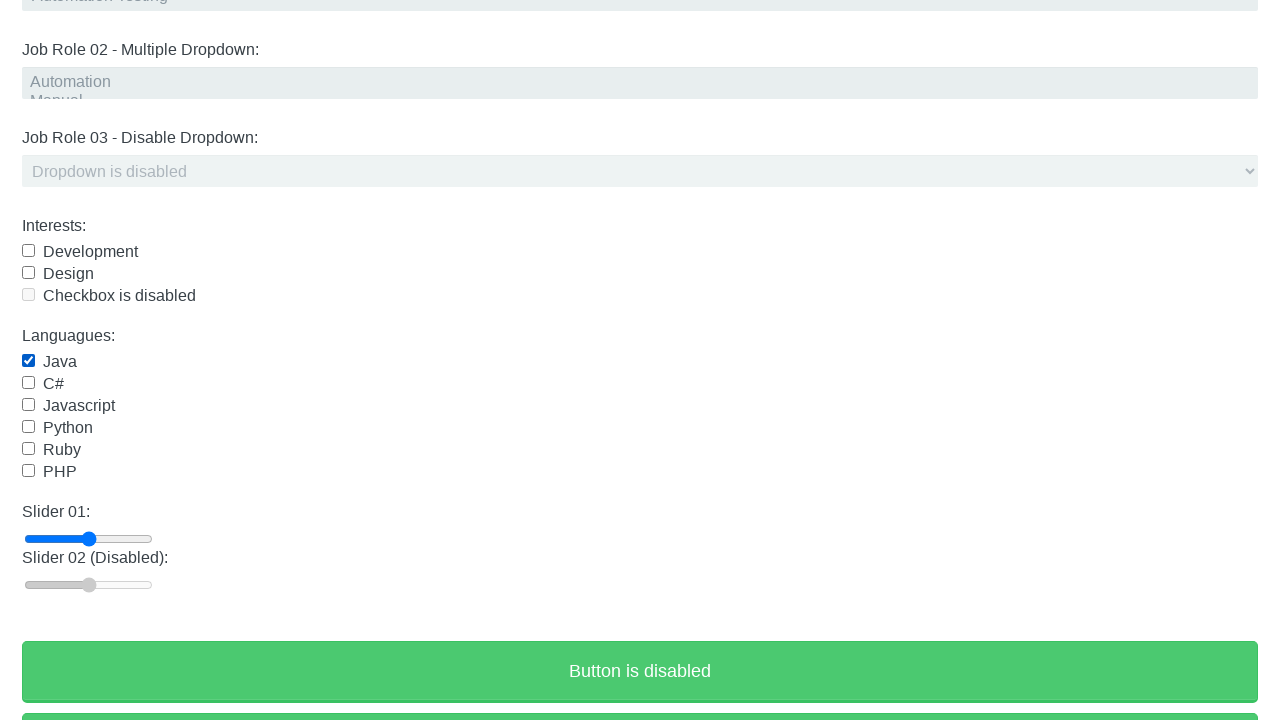

Verified Java checkbox is selected
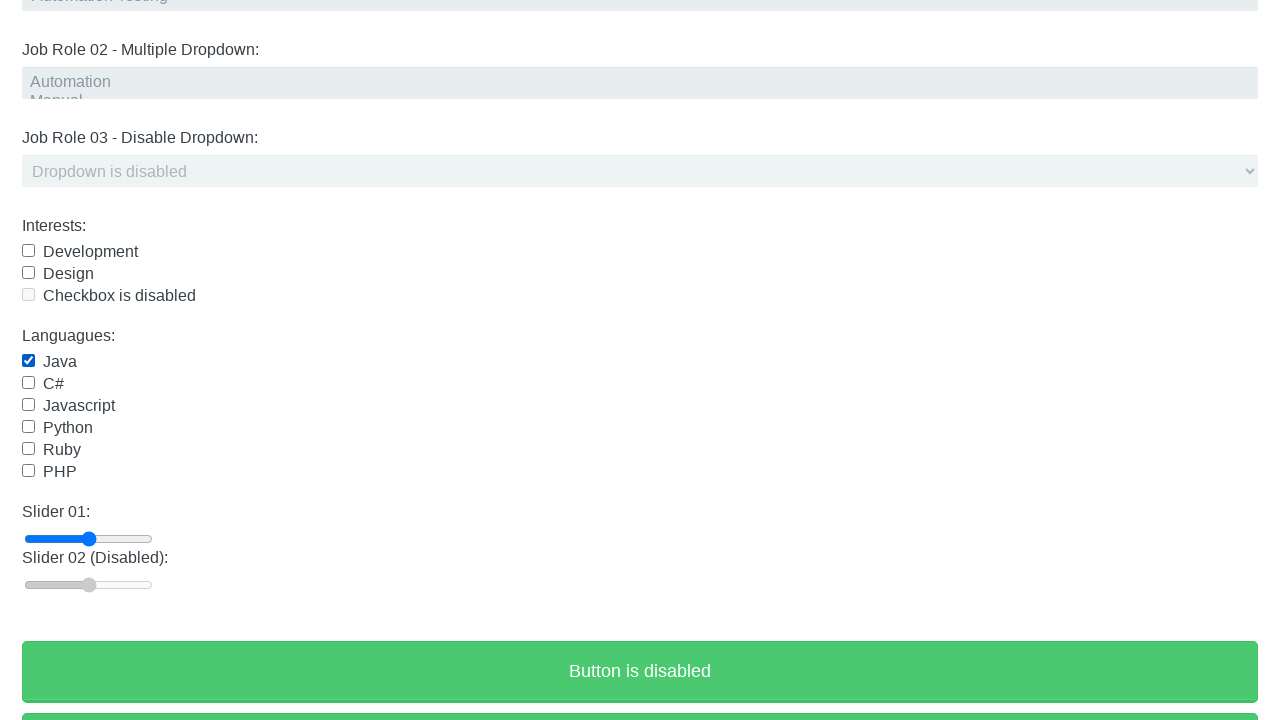

Clicked Java checkbox to uncheck it at (28, 361) on #java
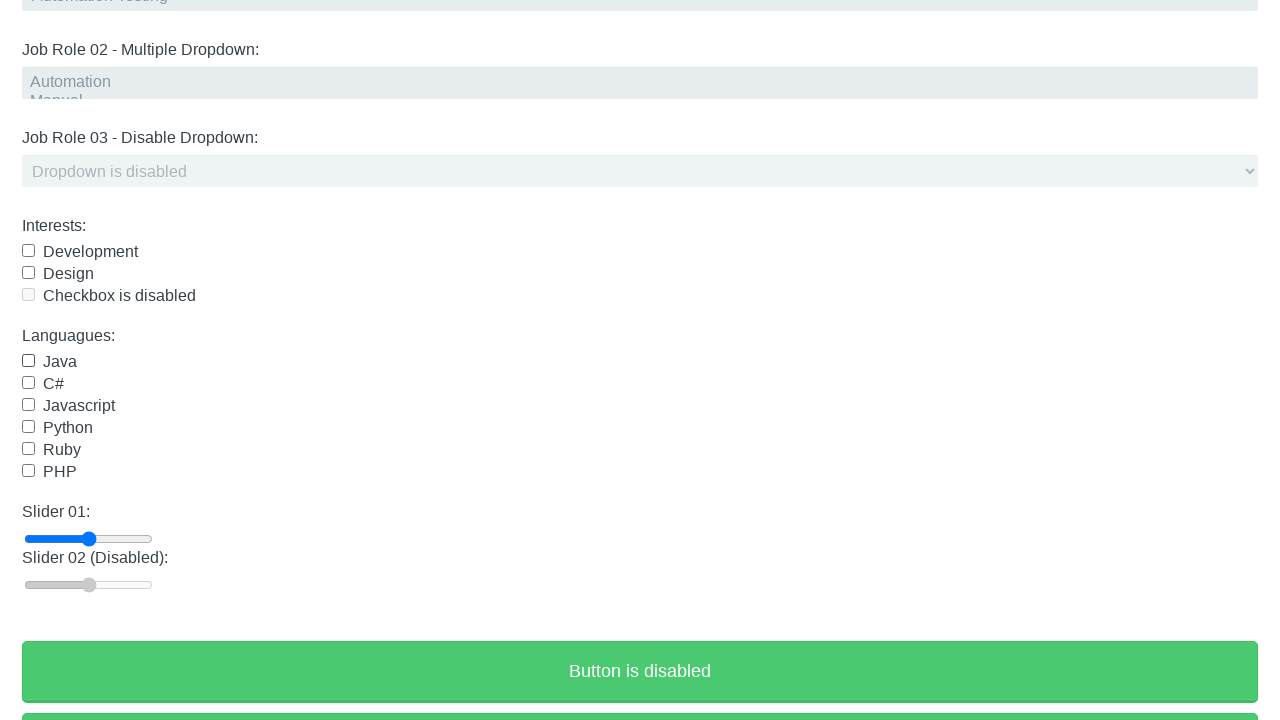

Verified Java checkbox is no longer selected
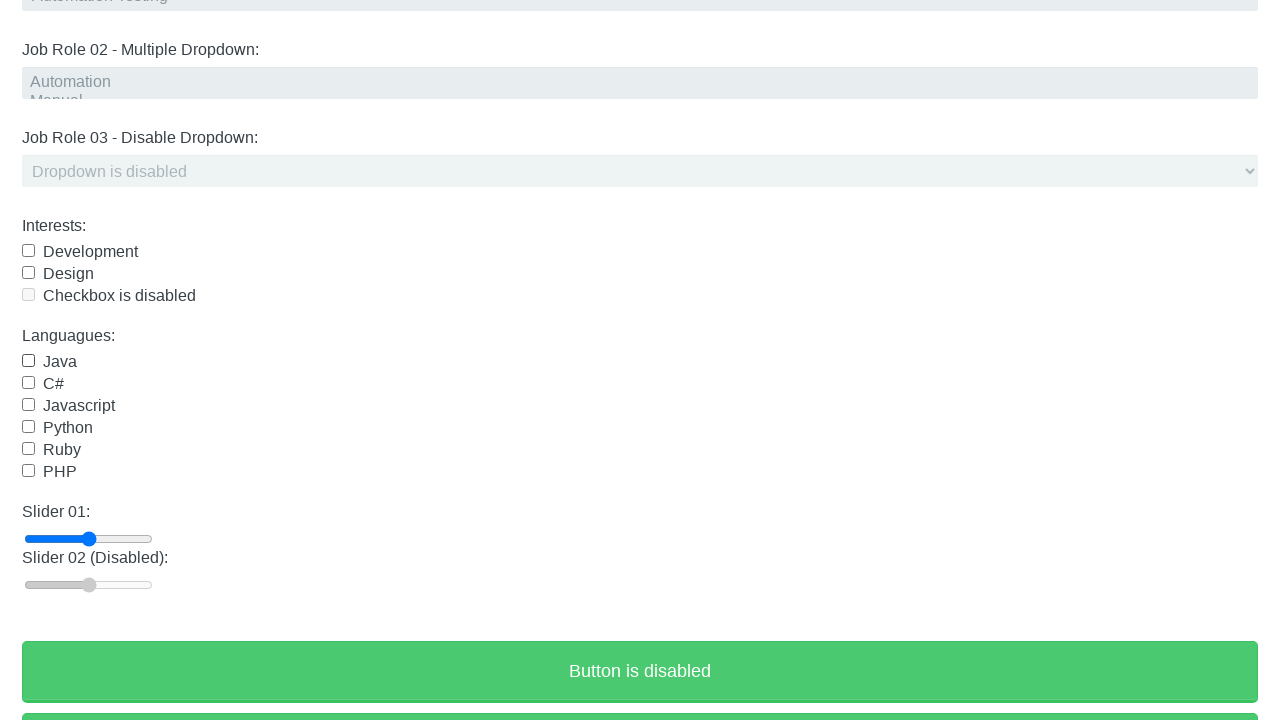

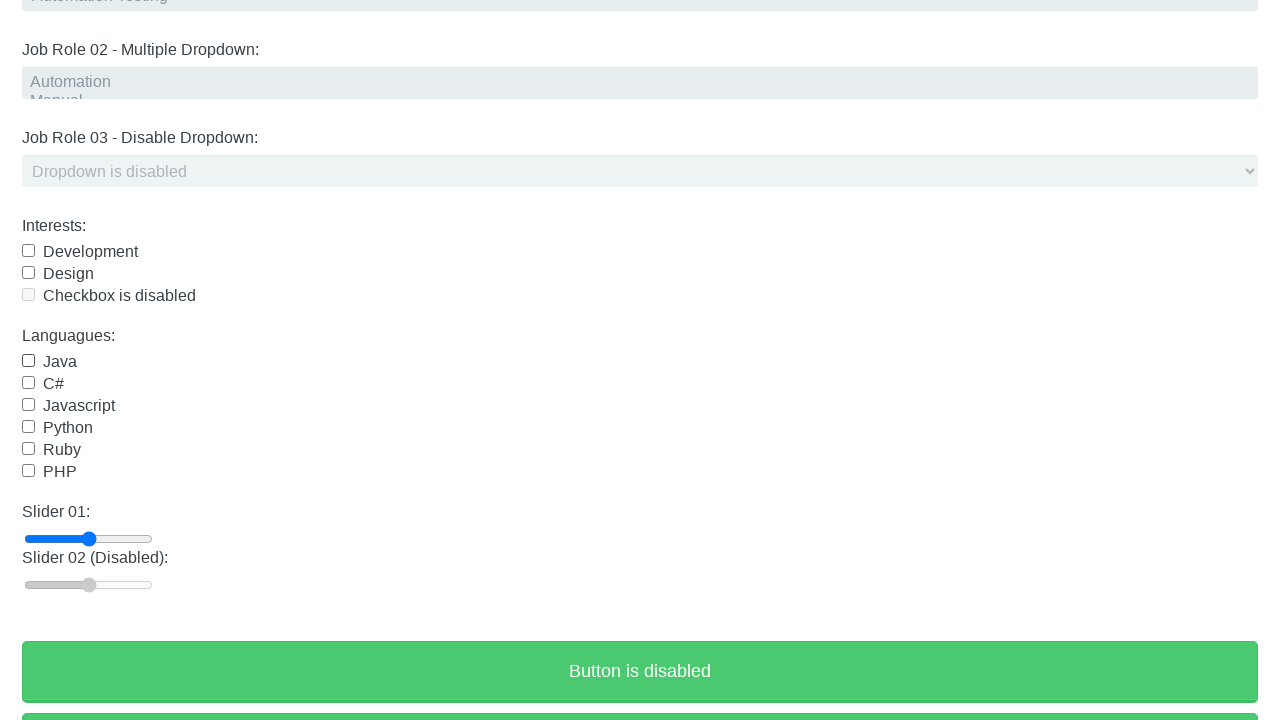